Tests browser navigation by clicking a link, then using back and forward buttons

Starting URL: https://training.rcvacademy.com

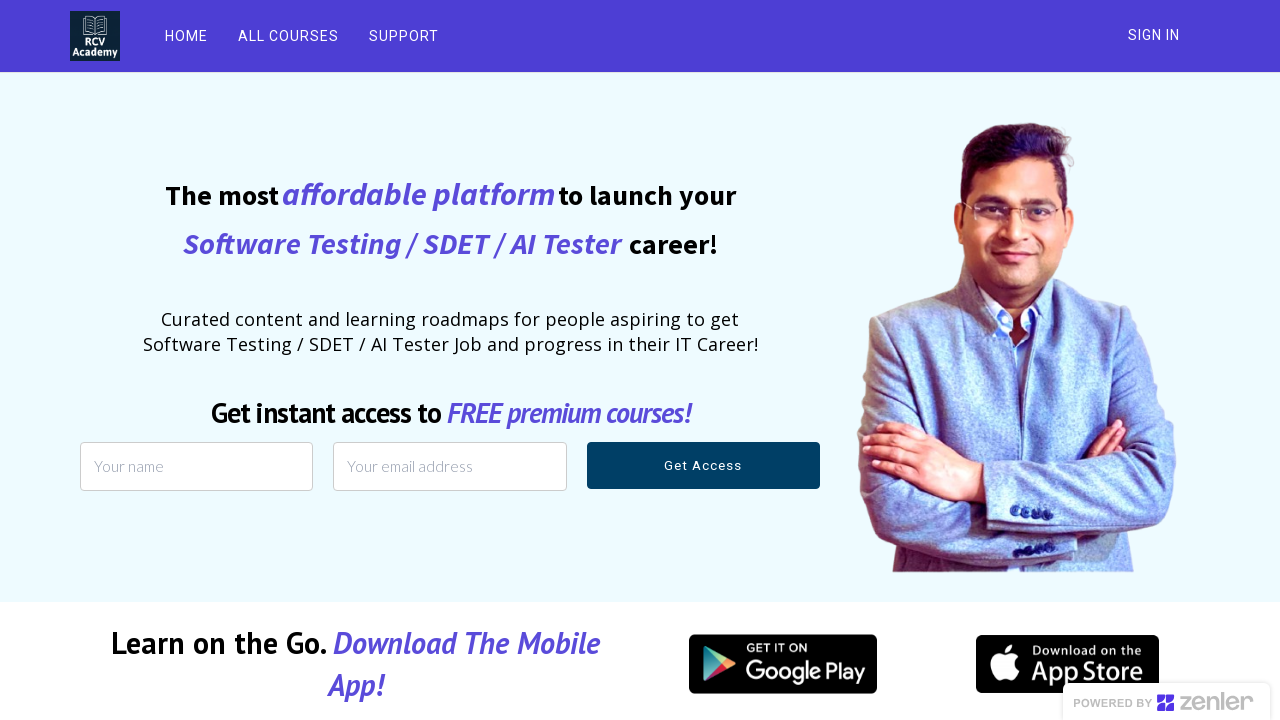

Waited for initial page load
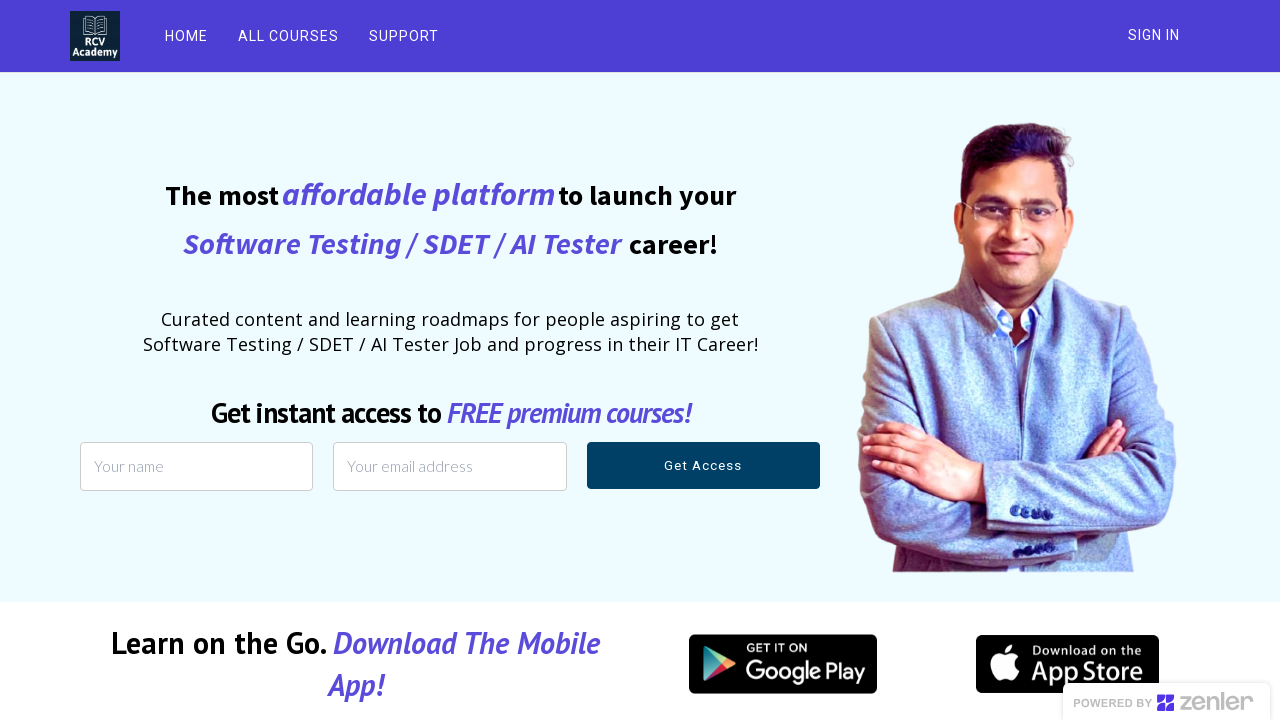

Clicked ALL COURSES link at (288, 36) on text="ALL COURSES"
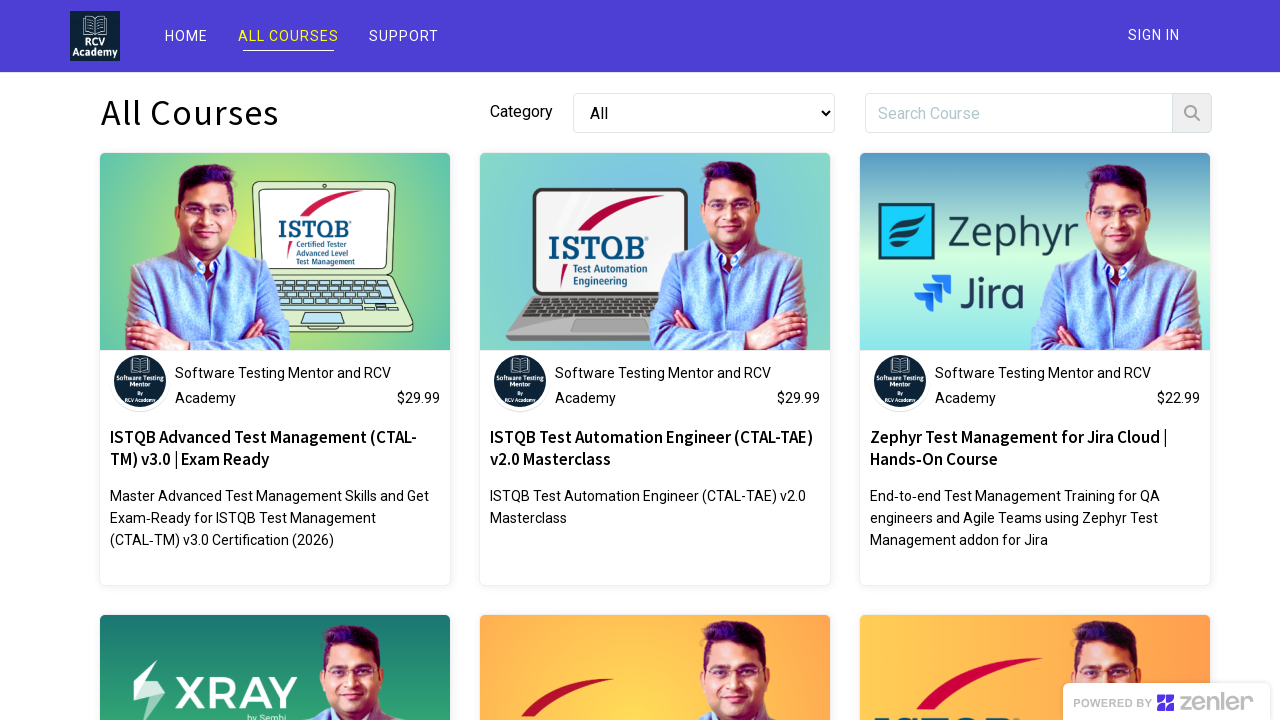

Waited for ALL COURSES page to load
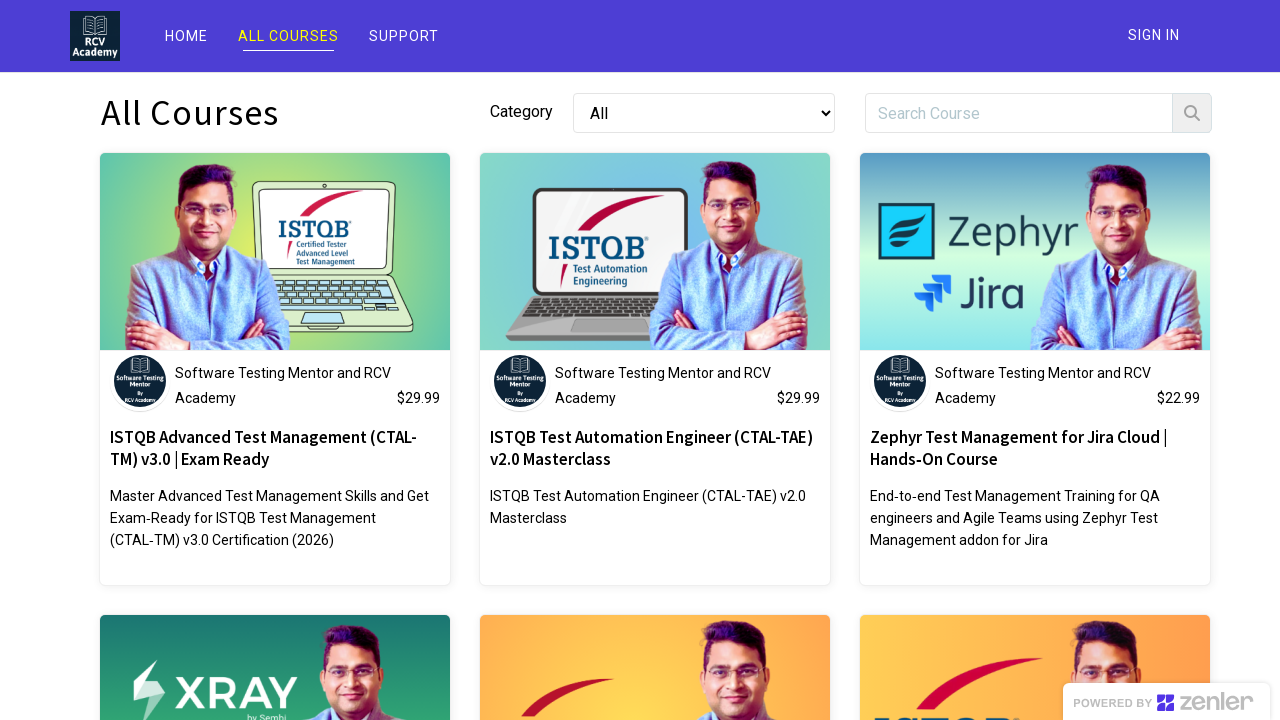

Navigated back to previous page
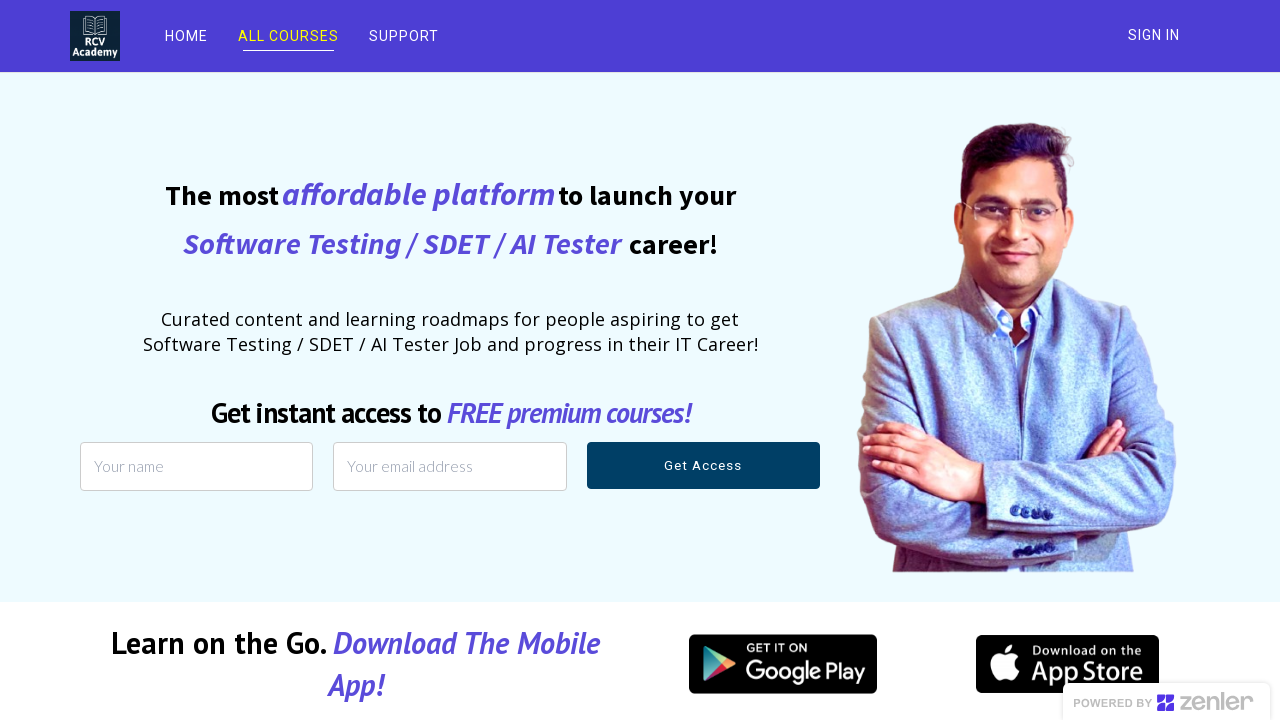

Waited for back navigation to complete
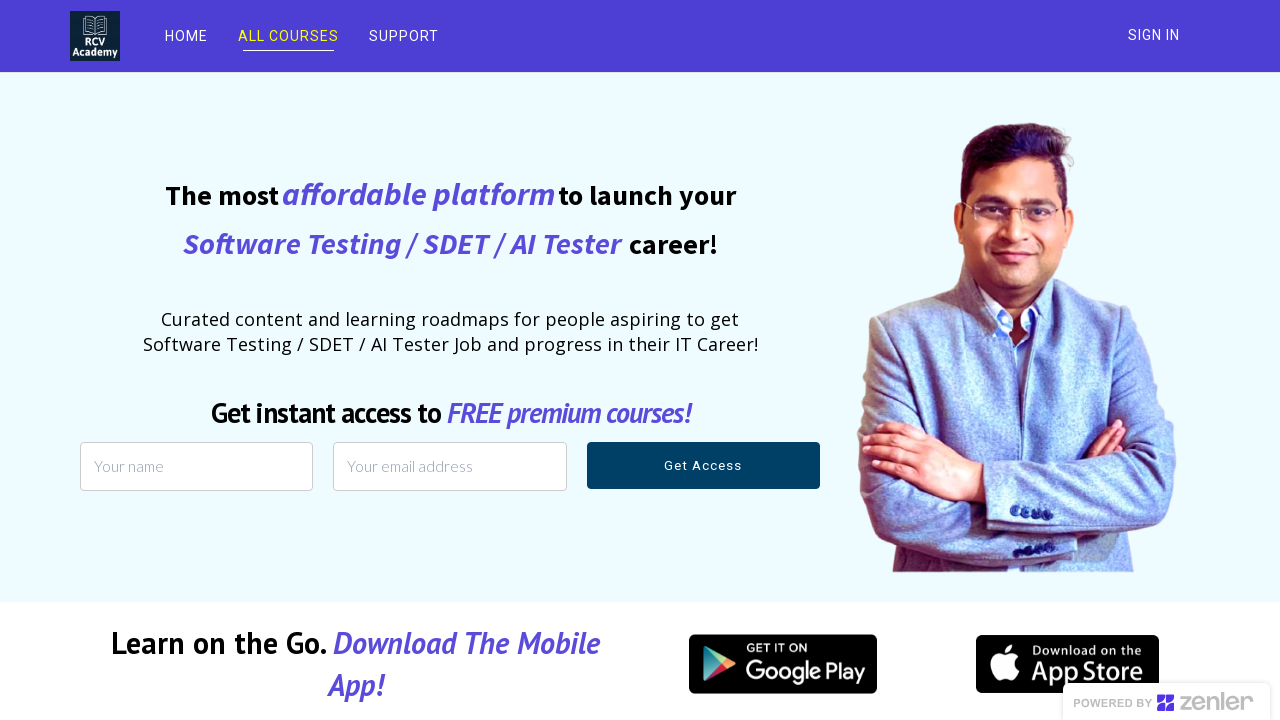

Navigated forward to ALL COURSES page
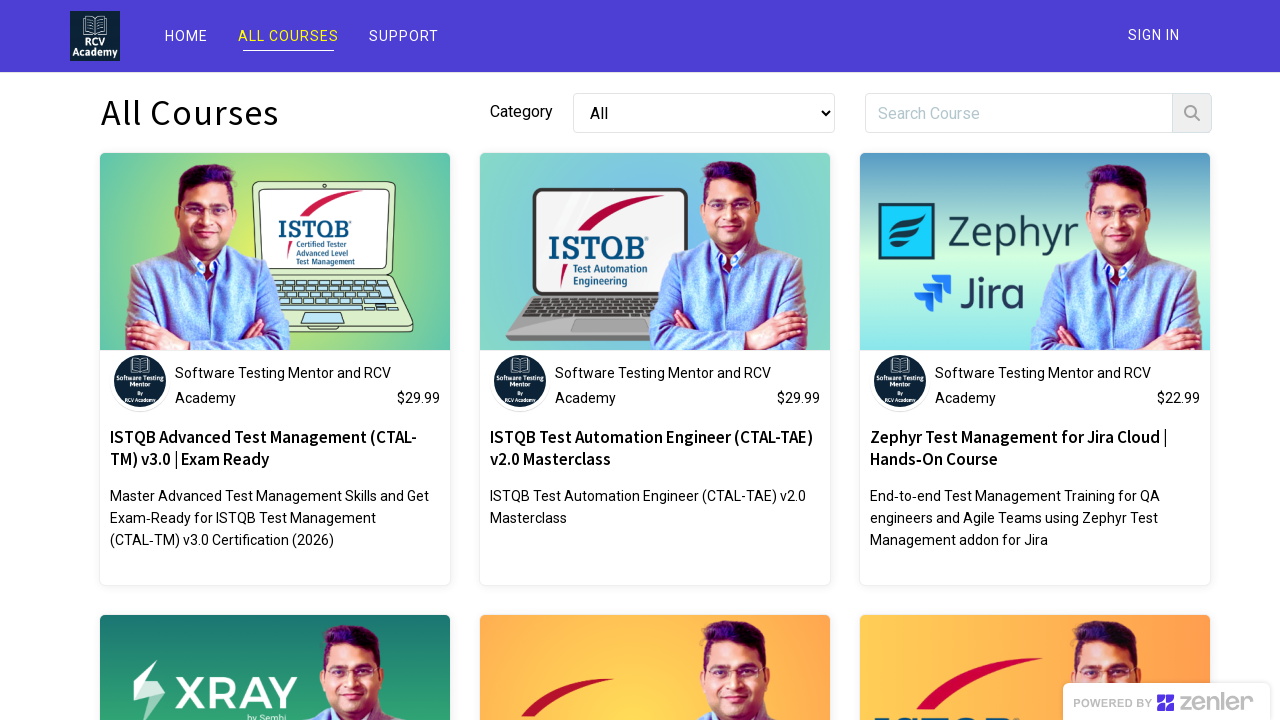

Waited for forward navigation to complete
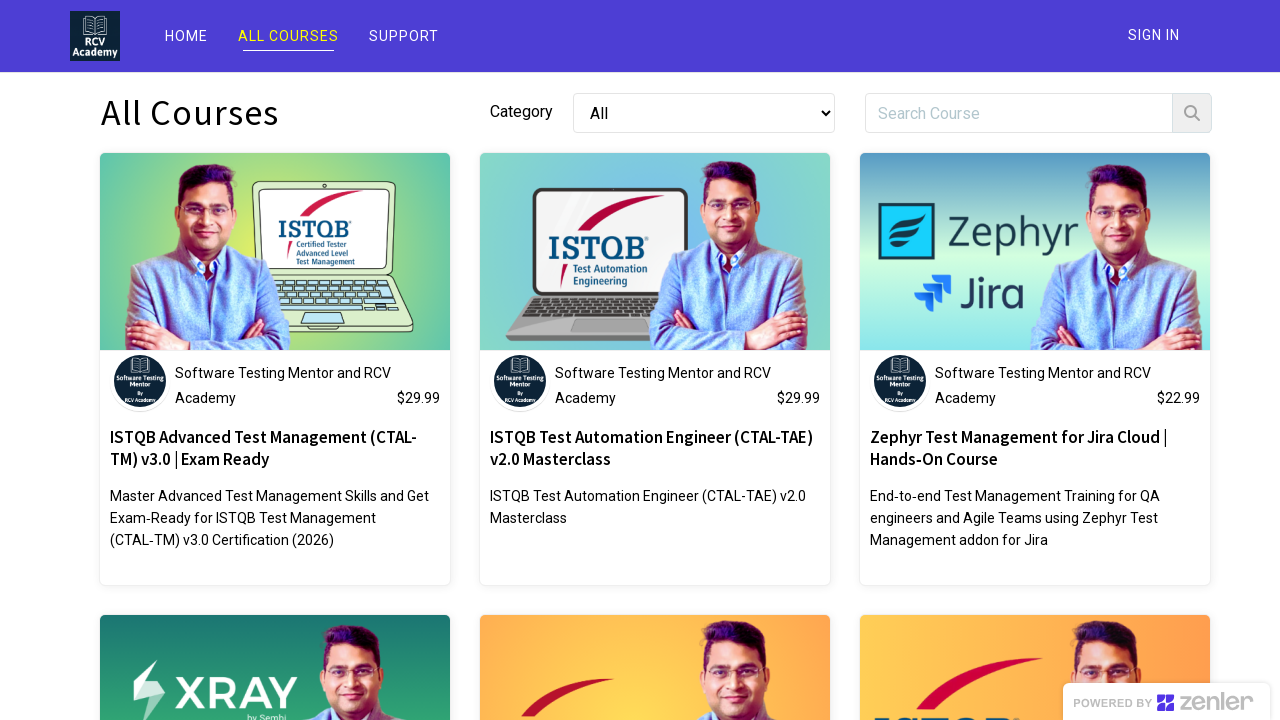

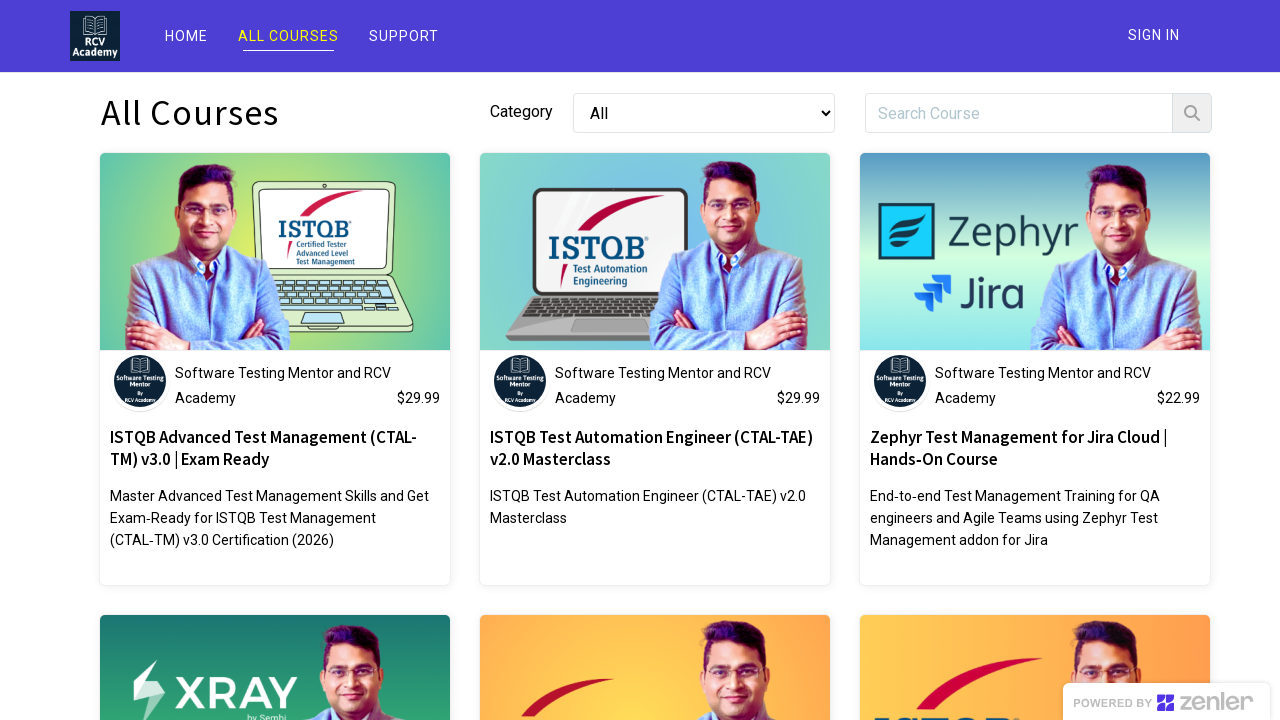